Tests vegetable cart functionality by searching for "Brinjal", incrementing the quantity, and adding the item to the cart

Starting URL: https://rahulshettyacademy.com/seleniumPractise/#/

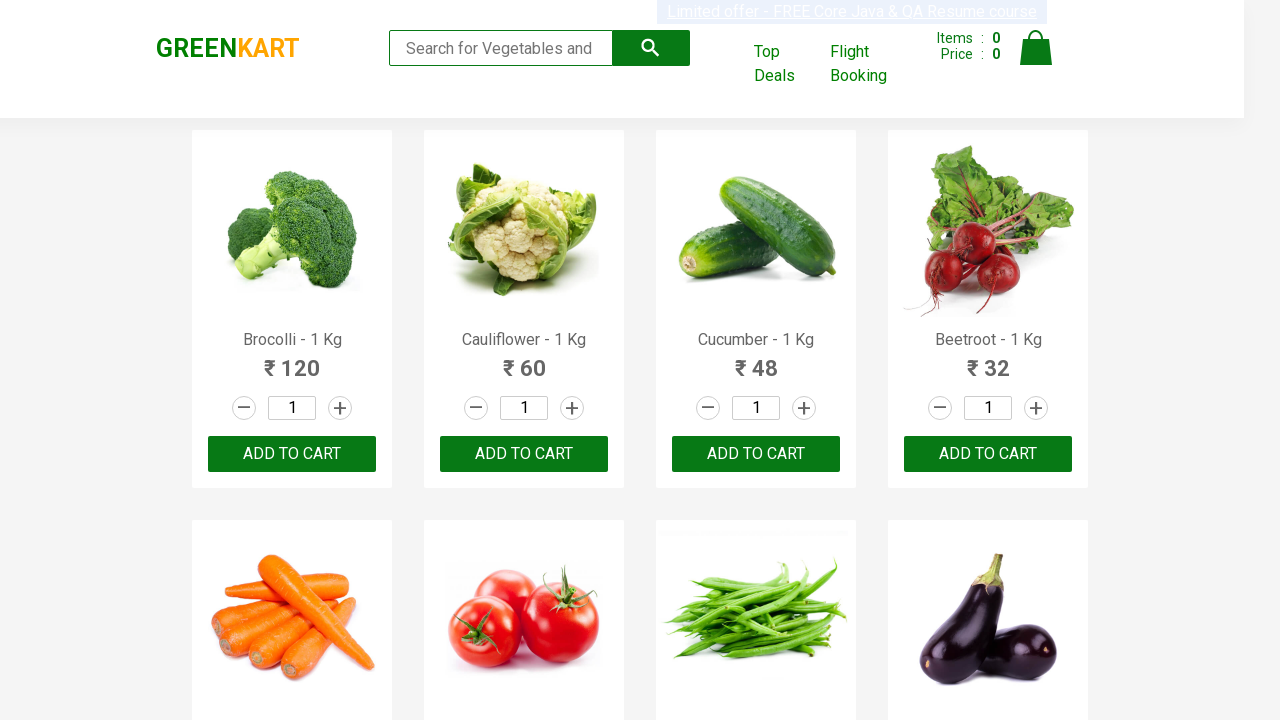

Filled search box with 'Brinjal' on input.search-keyword
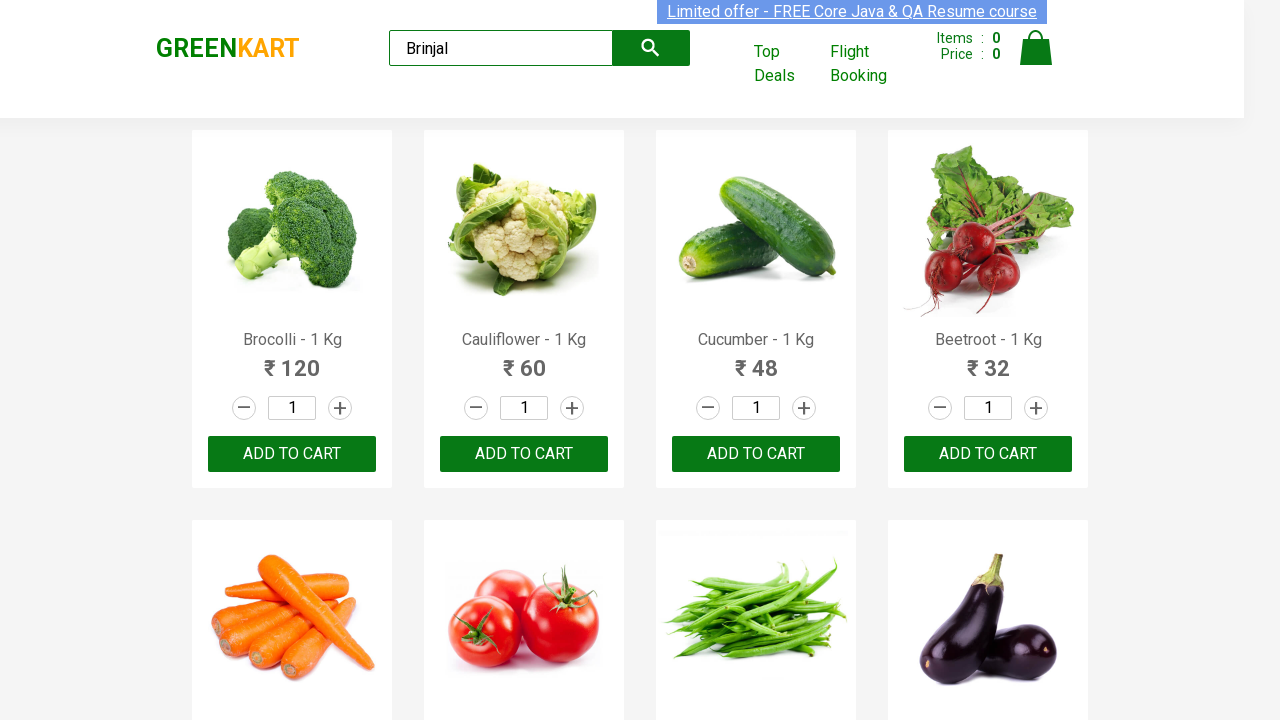

Waited 1000ms for search results to filter
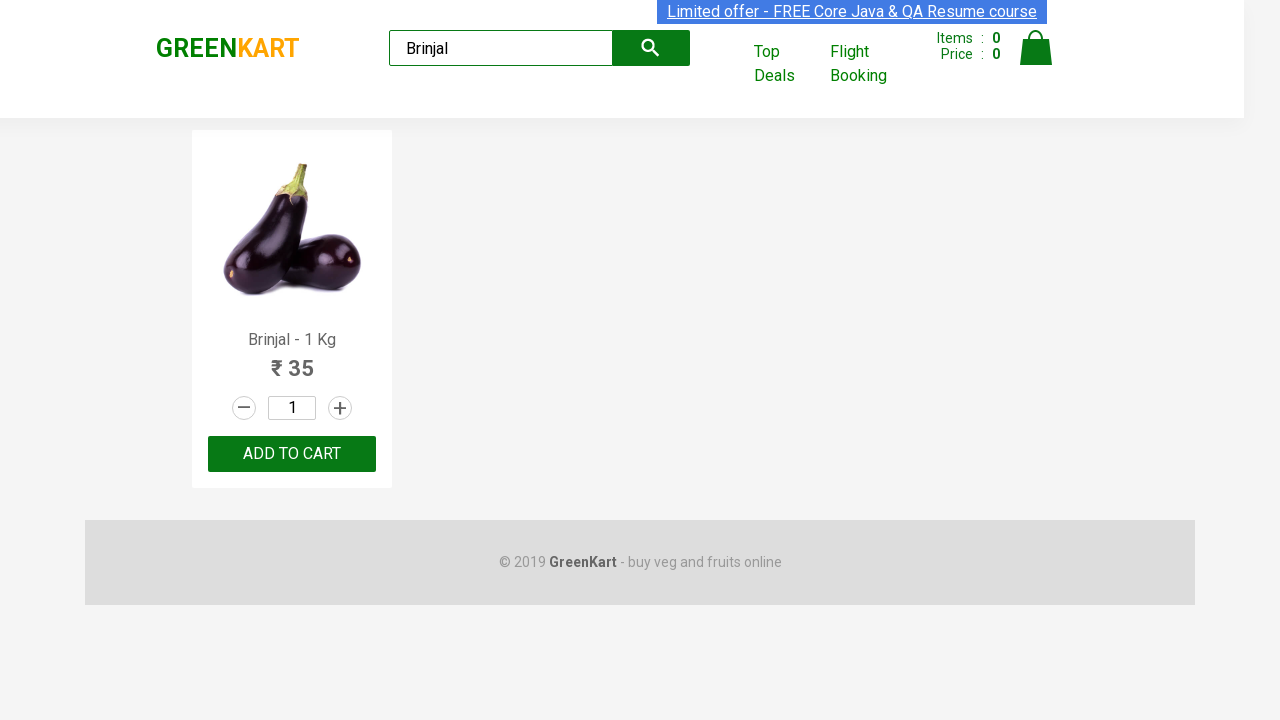

Clicked increment button to increase Brinjal quantity at (340, 408) on .product:has-text('Brinjal') .increment
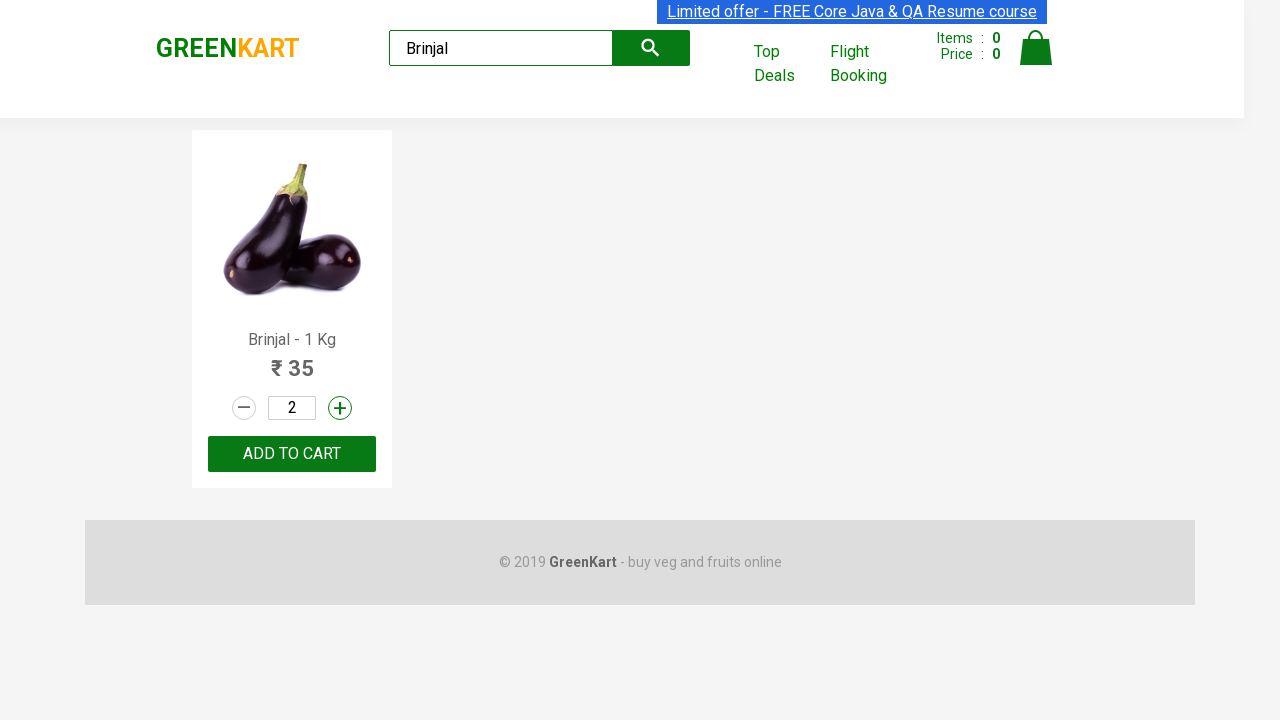

Clicked 'ADD TO CART' button for Brinjal at (292, 454) on .product:has-text('Brinjal') button:has-text('ADD TO CART')
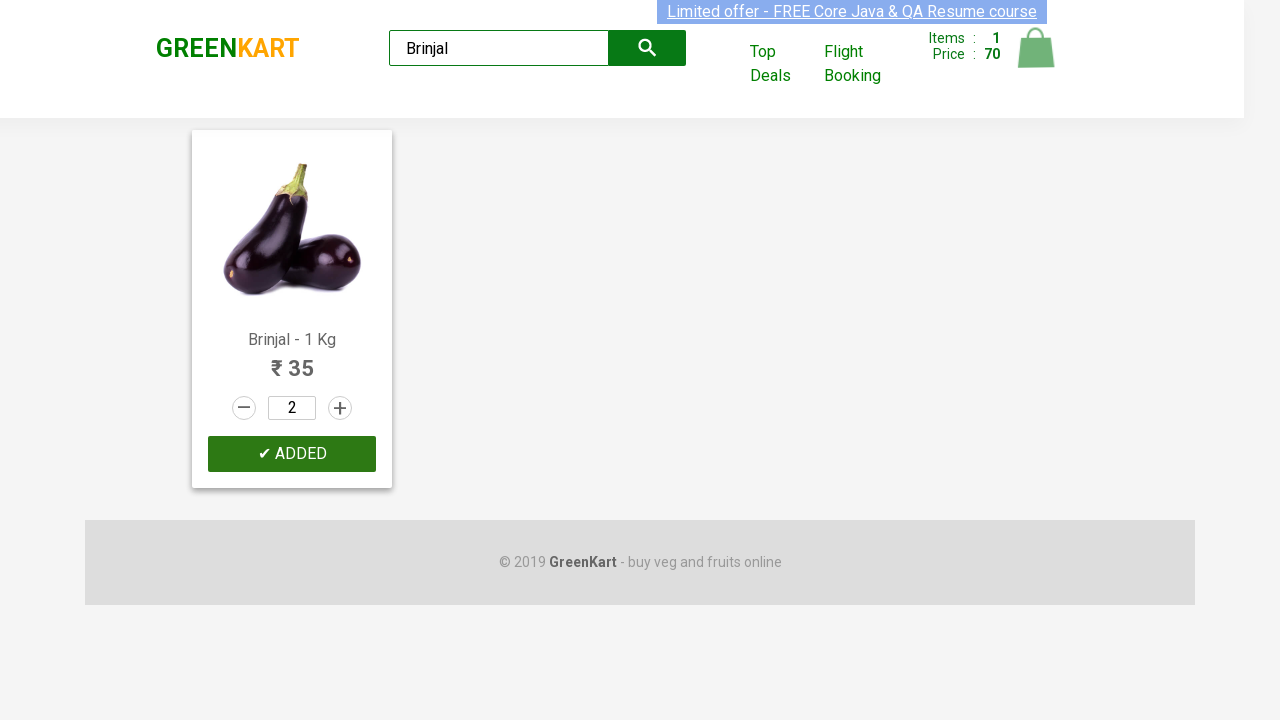

Cart icon appeared, confirming item was added to cart
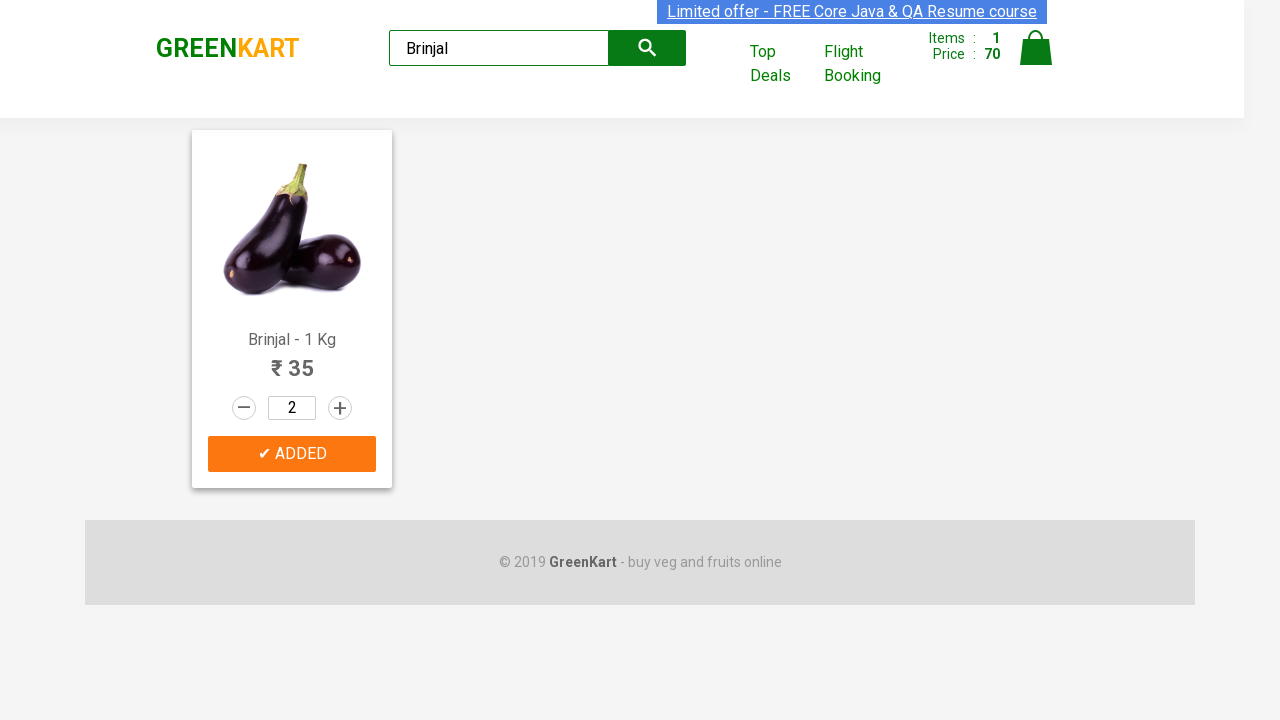

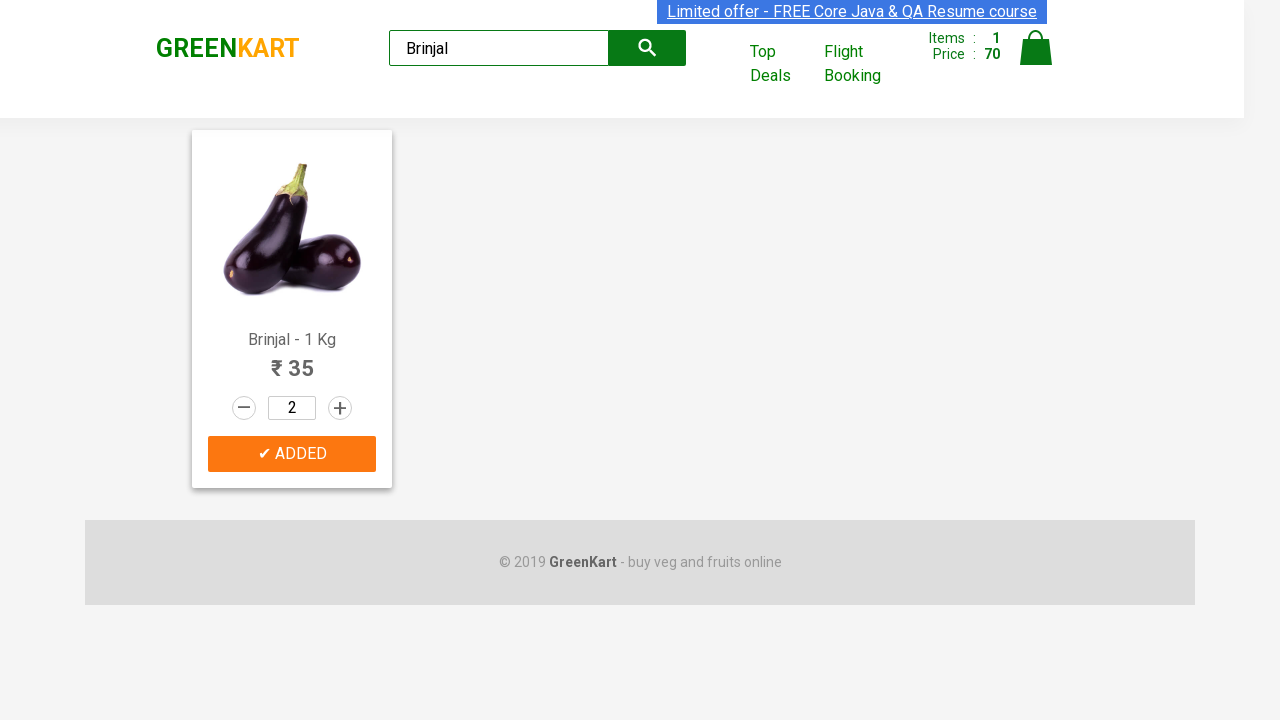